Tests window resizing functionality by setting specific dimensions

Starting URL: https://demoqa.com/browser-windows

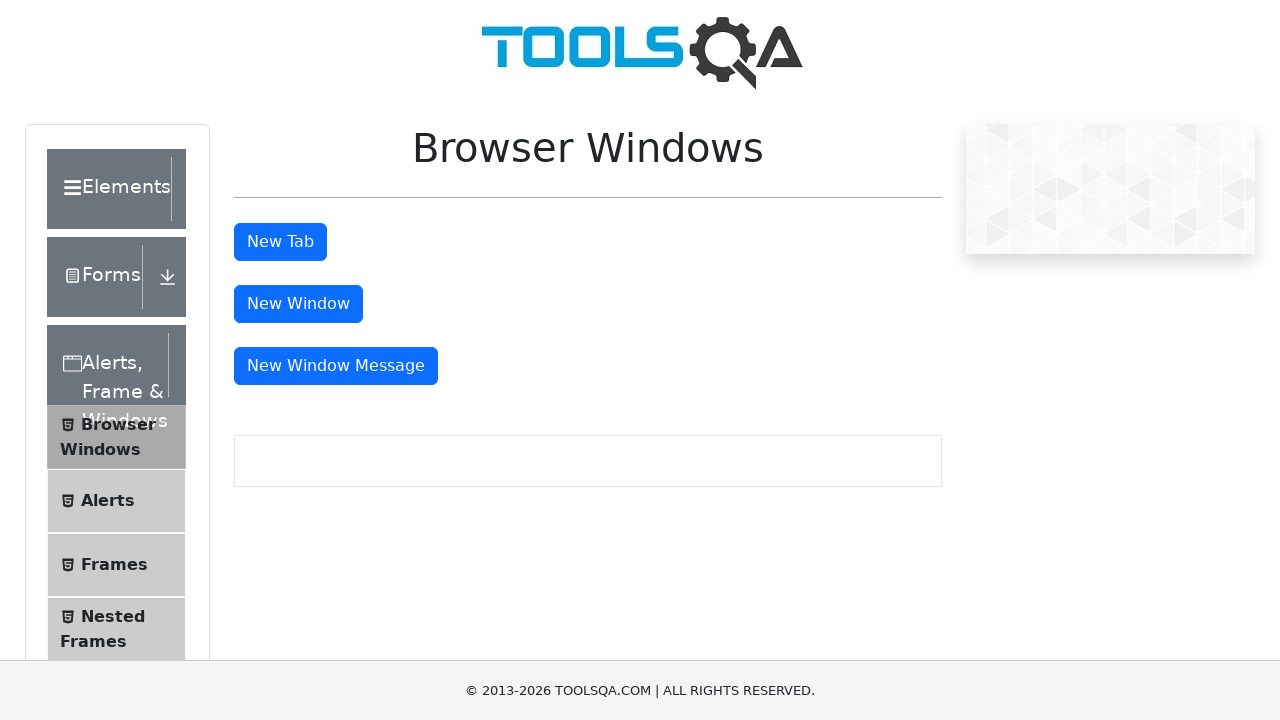

Set viewport size to 800x600
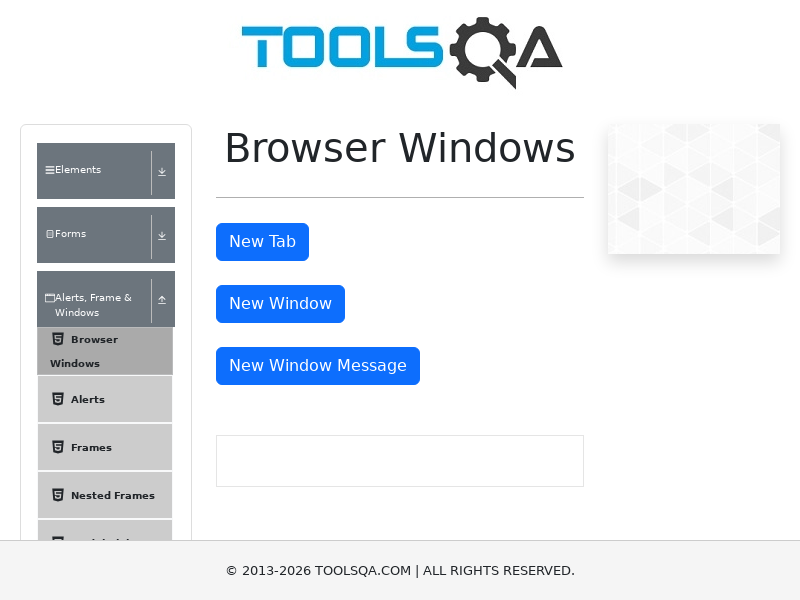

Page loaded with new viewport dimensions
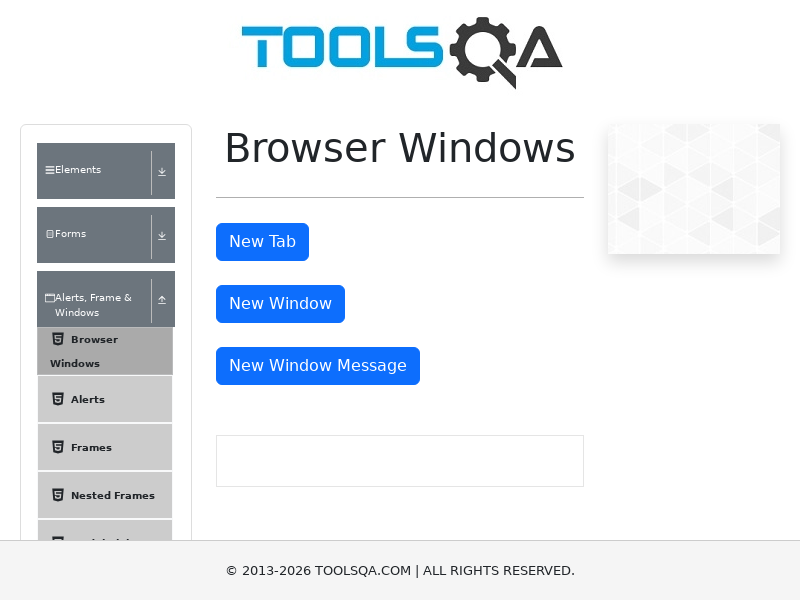

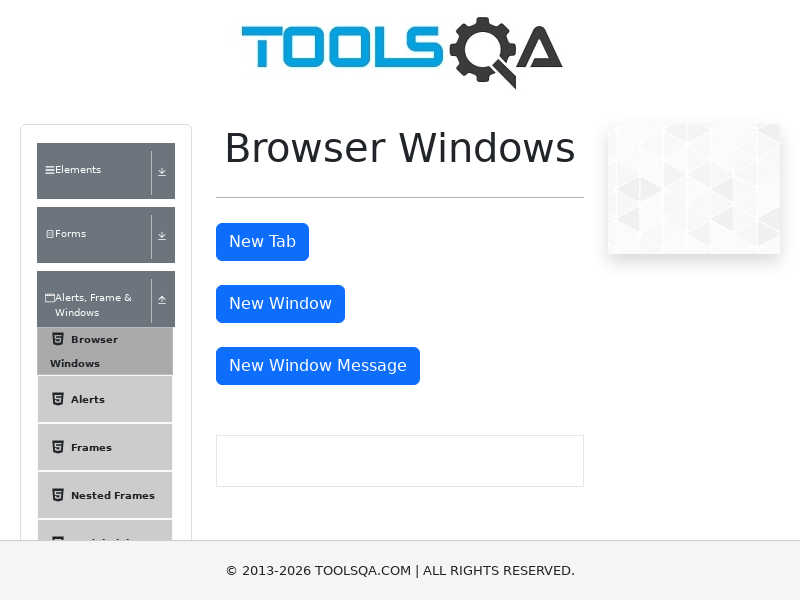